Solves a math problem by extracting a value from an element attribute, calculating the result, and filling a form with the answer along with checkbox and radio button selections

Starting URL: http://suninjuly.github.io/get_attribute.html

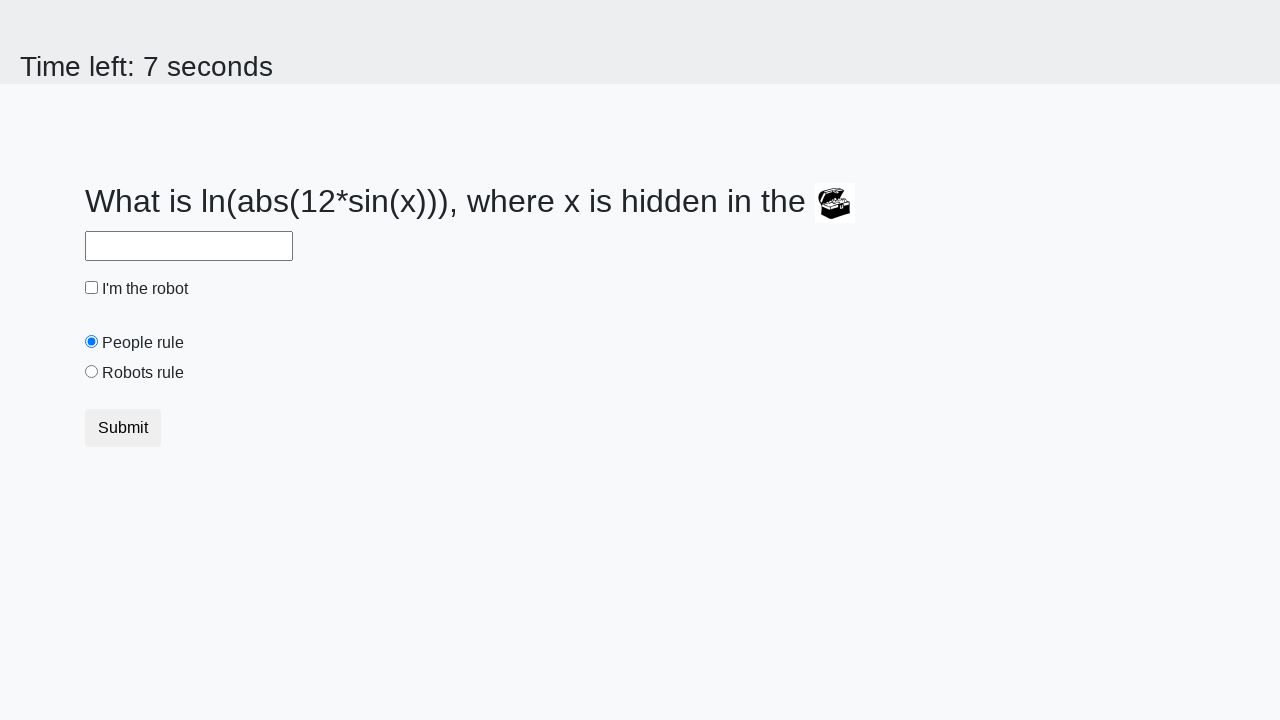

Located treasure element with valuex attribute
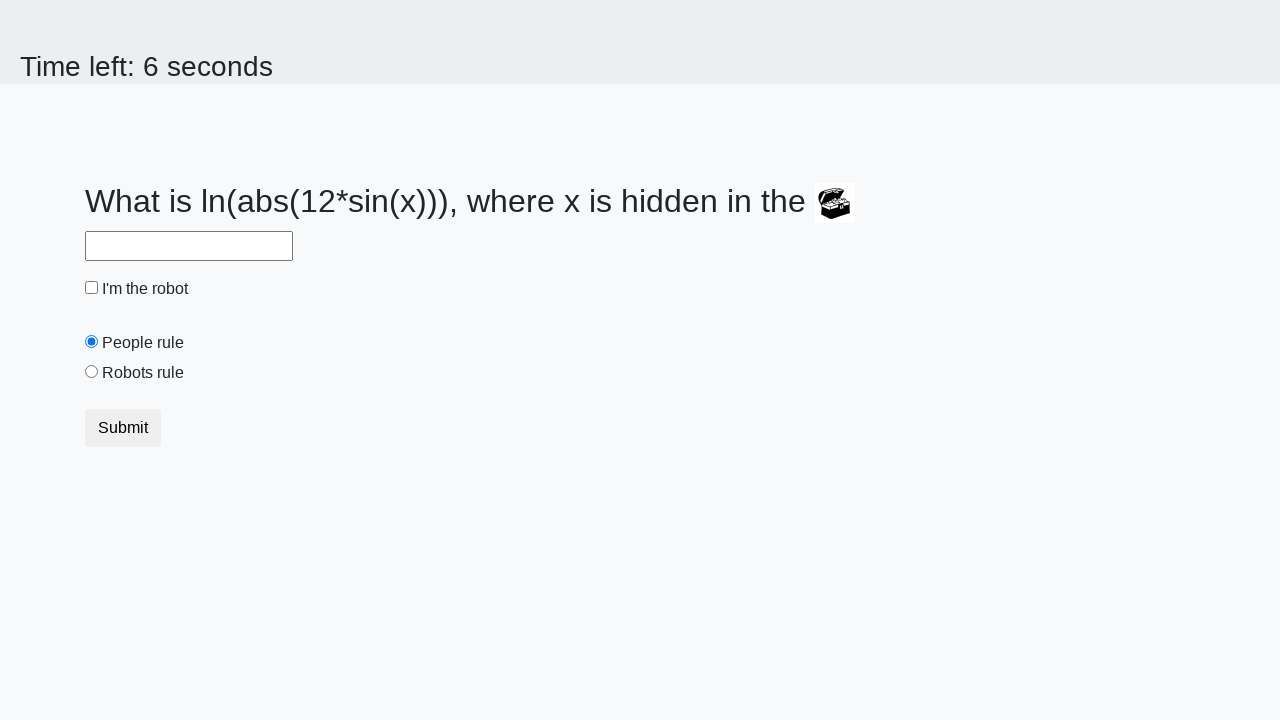

Extracted valuex attribute from treasure element
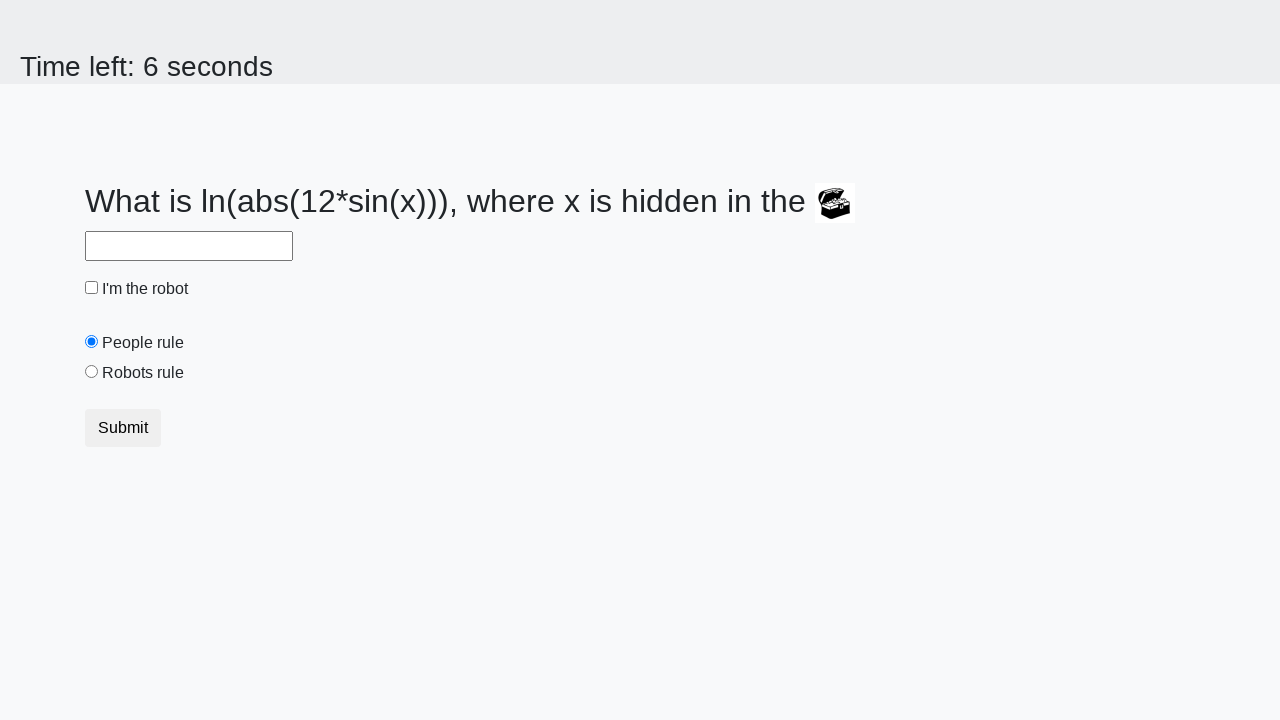

Calculated math formula result: y = log(abs(12*sin(976))) = 2.3341108125064145
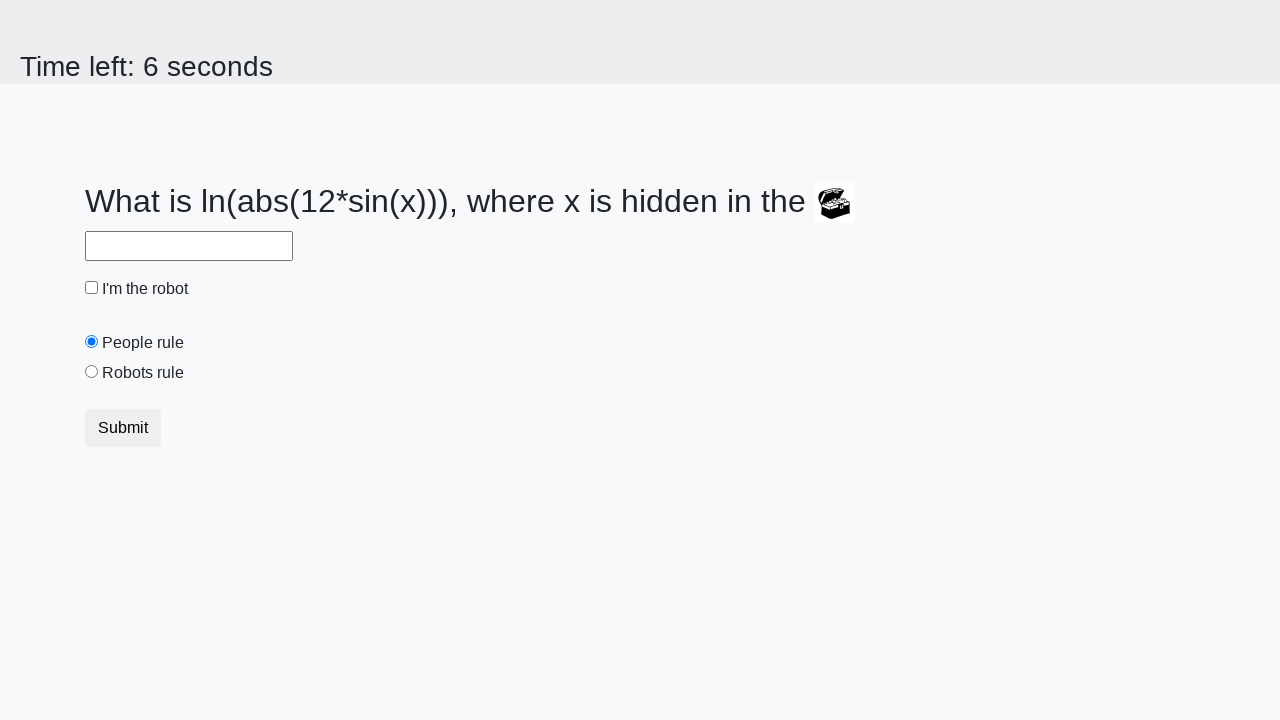

Filled answer field with calculated value 2.3341108125064145 on #answer
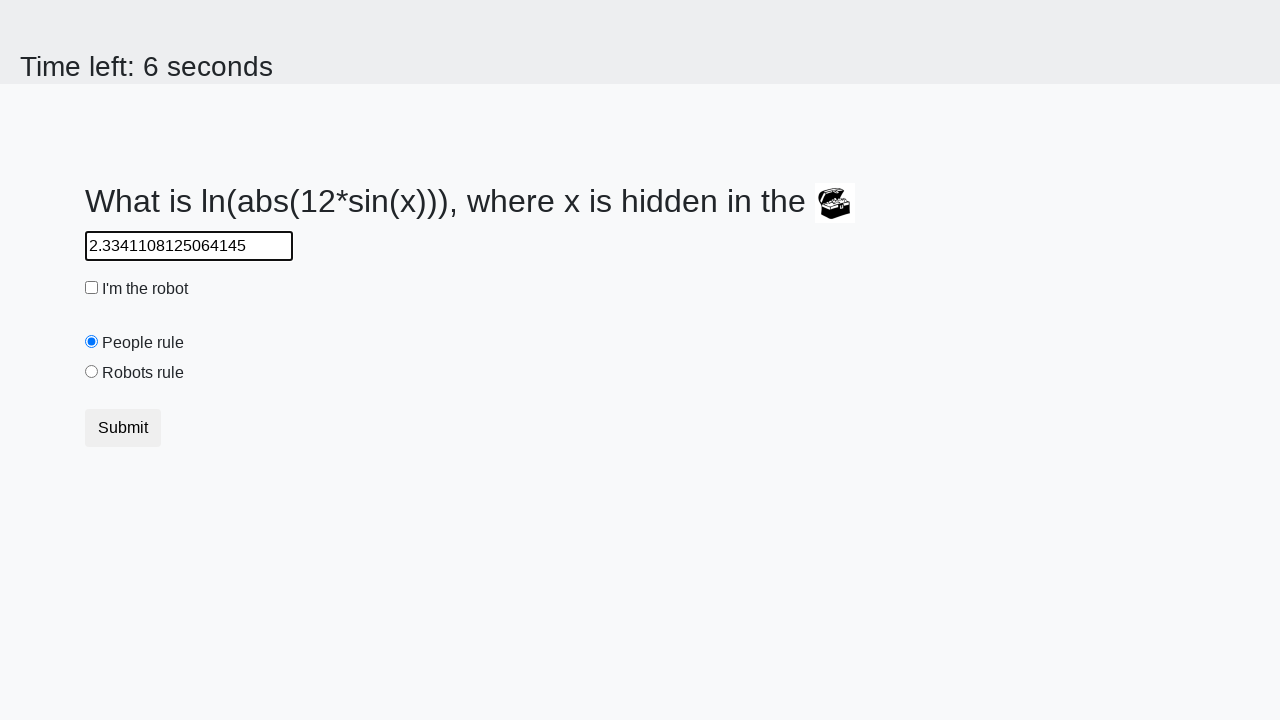

Clicked robot checkbox at (92, 288) on #robotCheckbox
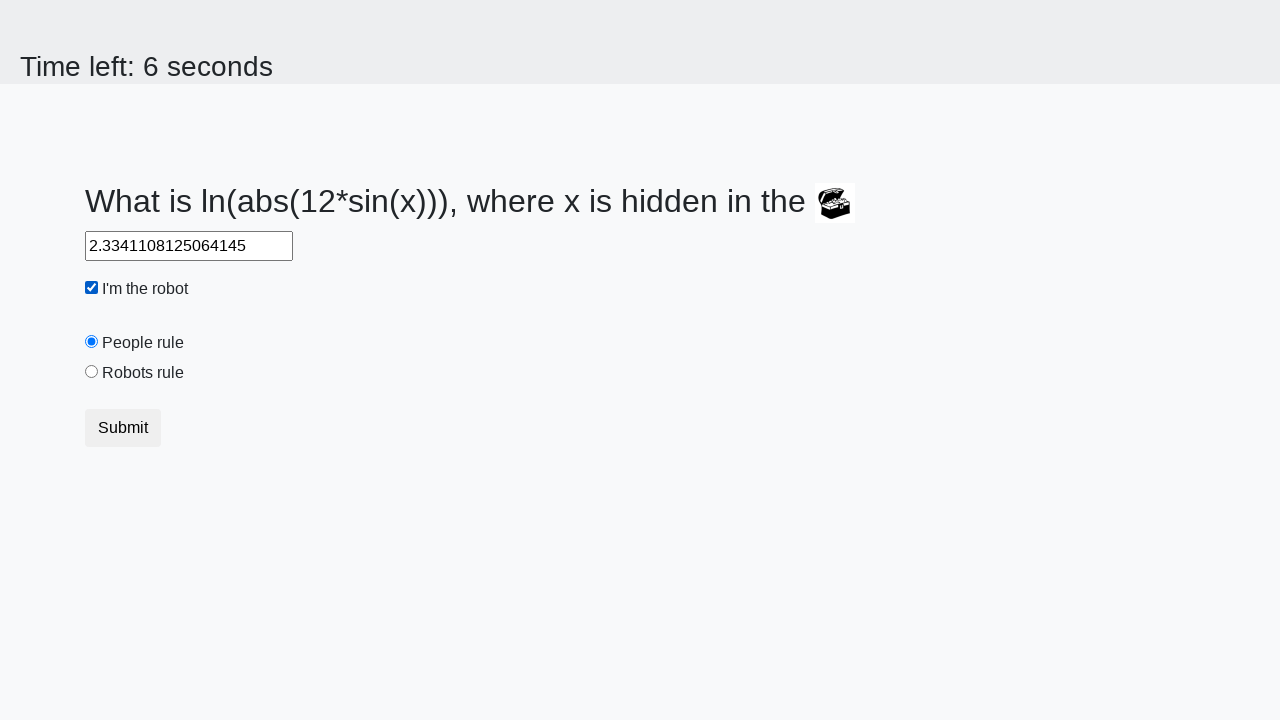

Selected 'robots rule' radio button at (92, 372) on #robotsRule
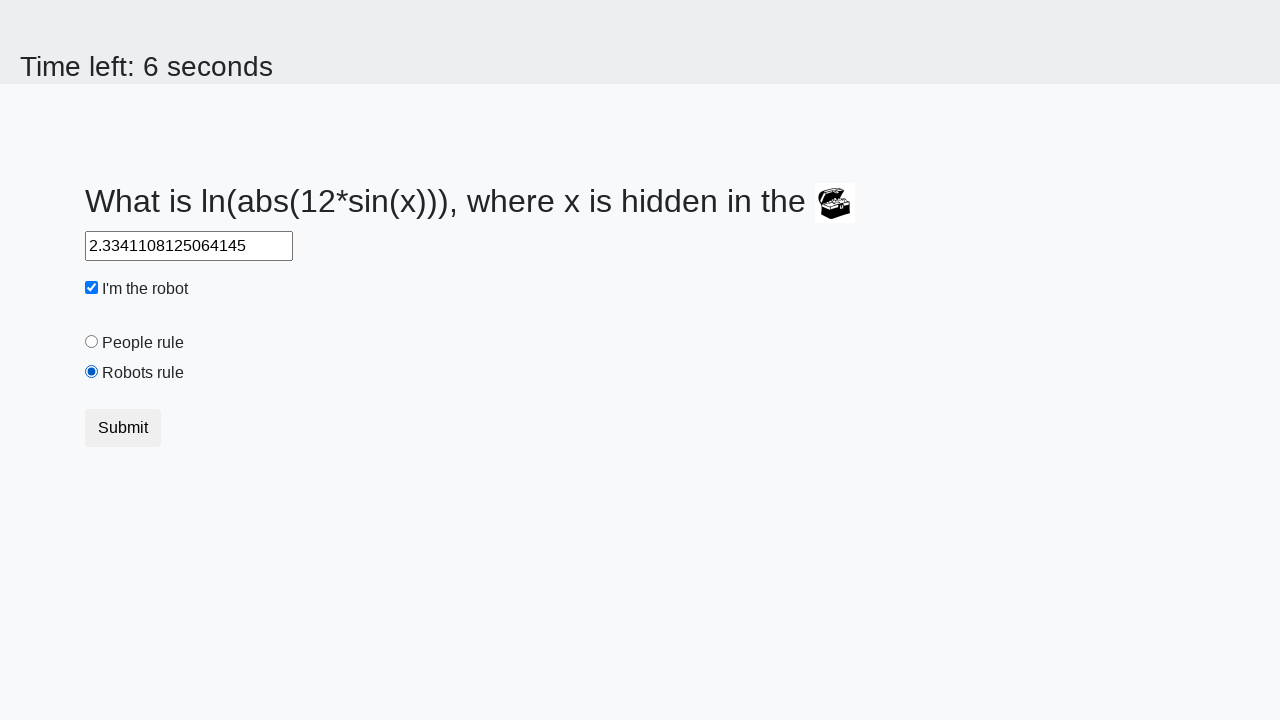

Submitted the form at (123, 428) on button[type='submit']
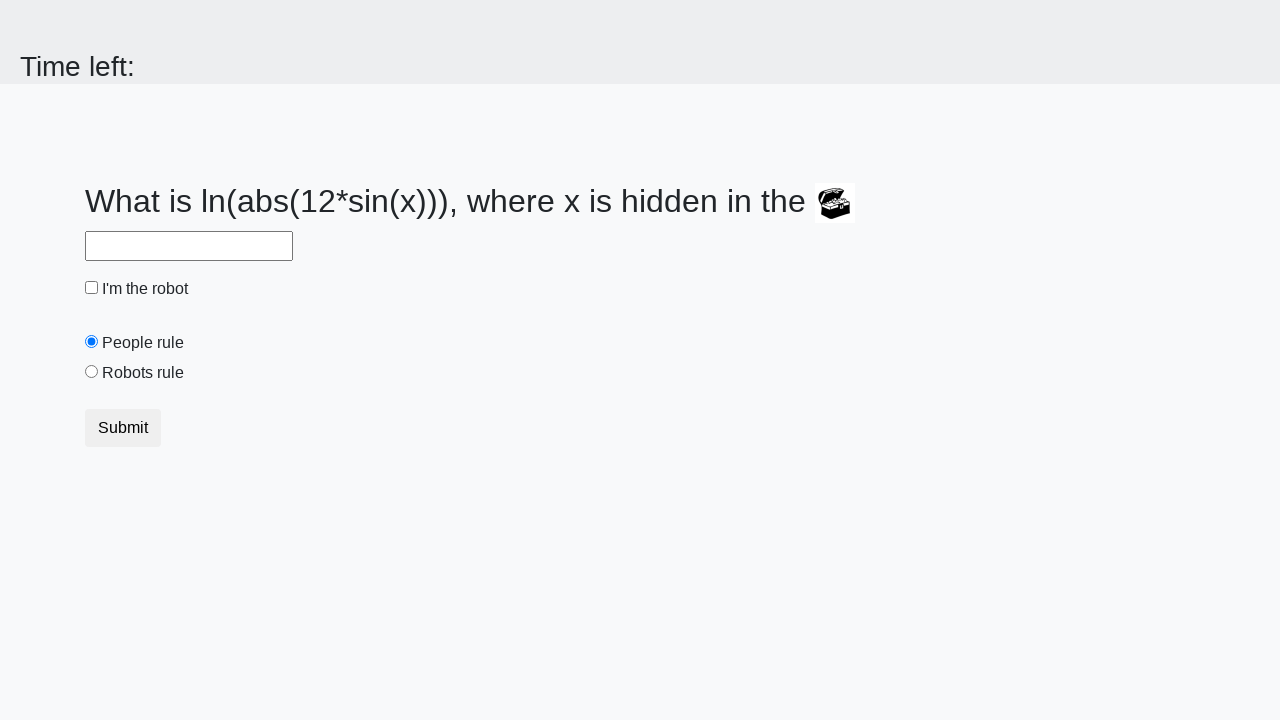

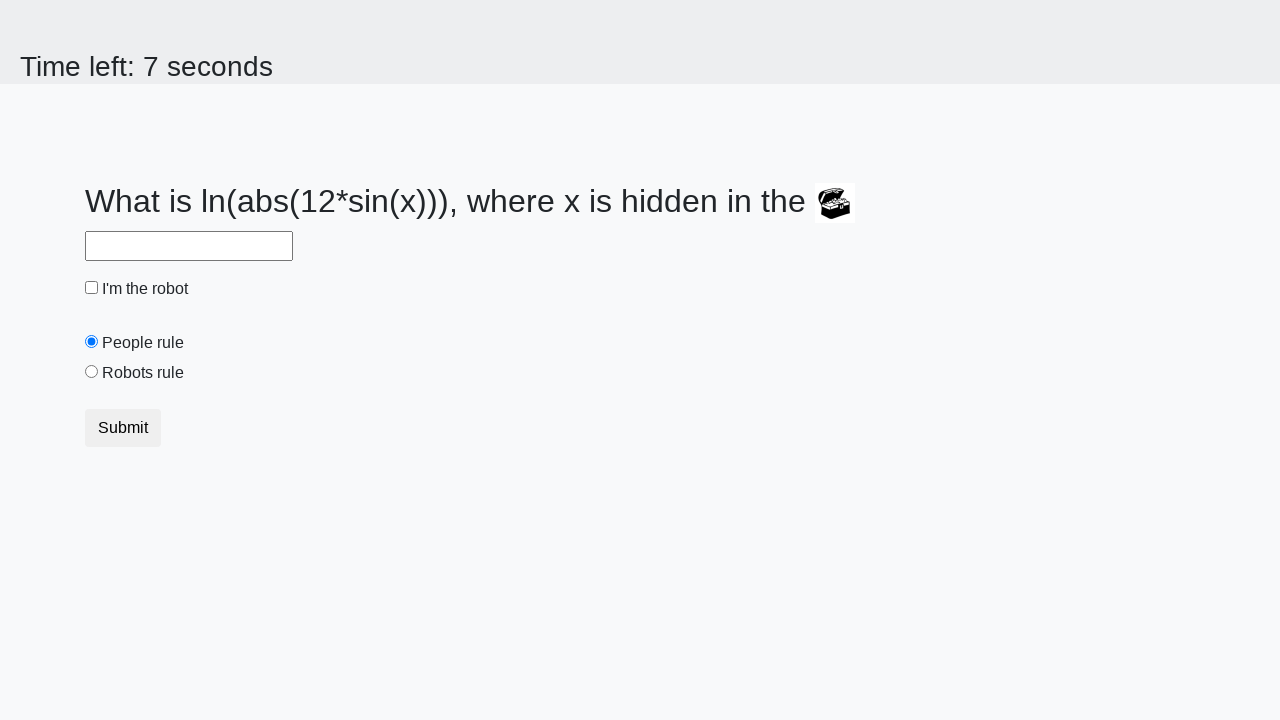